Tests page performance by verifying critical elements load including h1 heading, navigation bar, and JSON Tools link.

Starting URL: https://www.001236.xyz/en

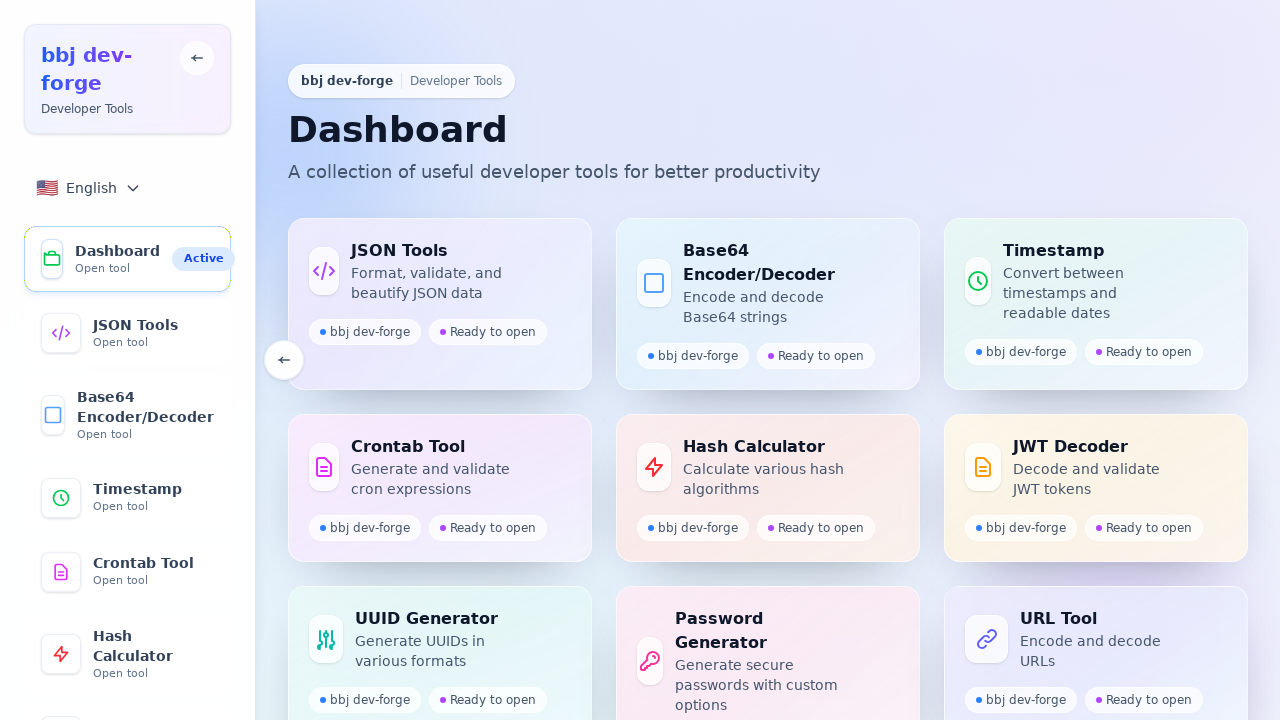

Page DOM content loaded
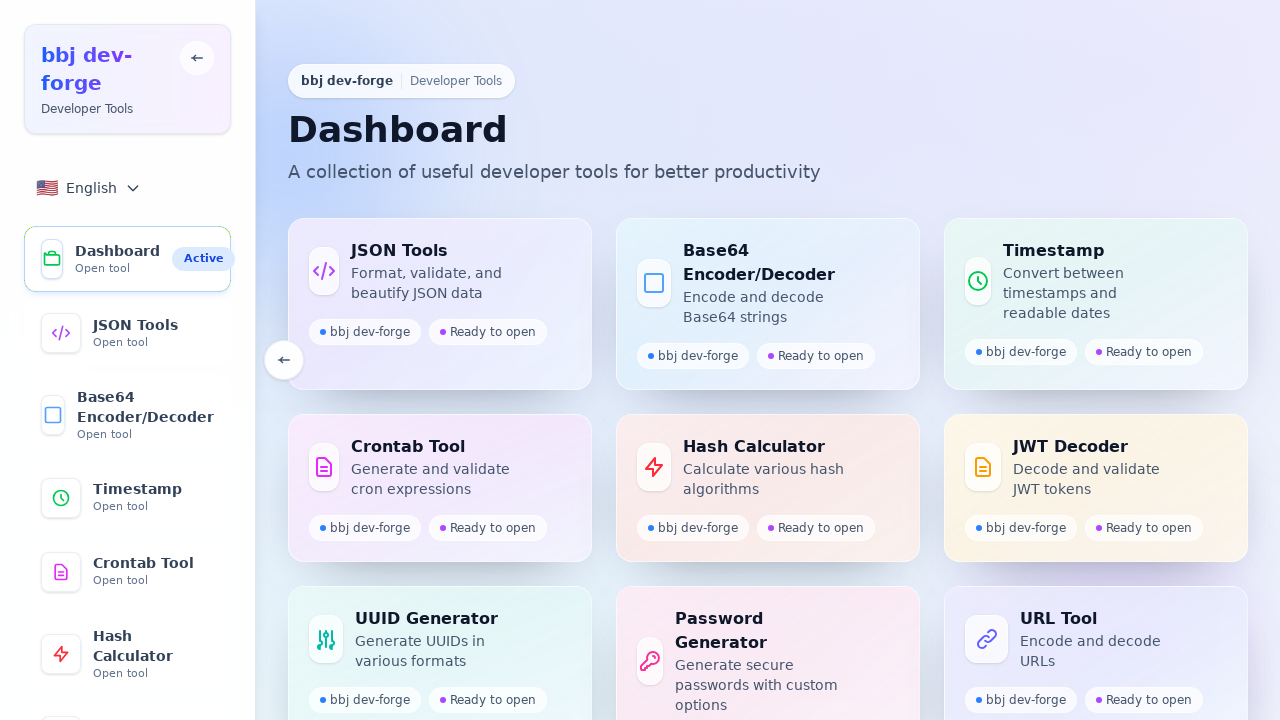

Counted h1 elements on page
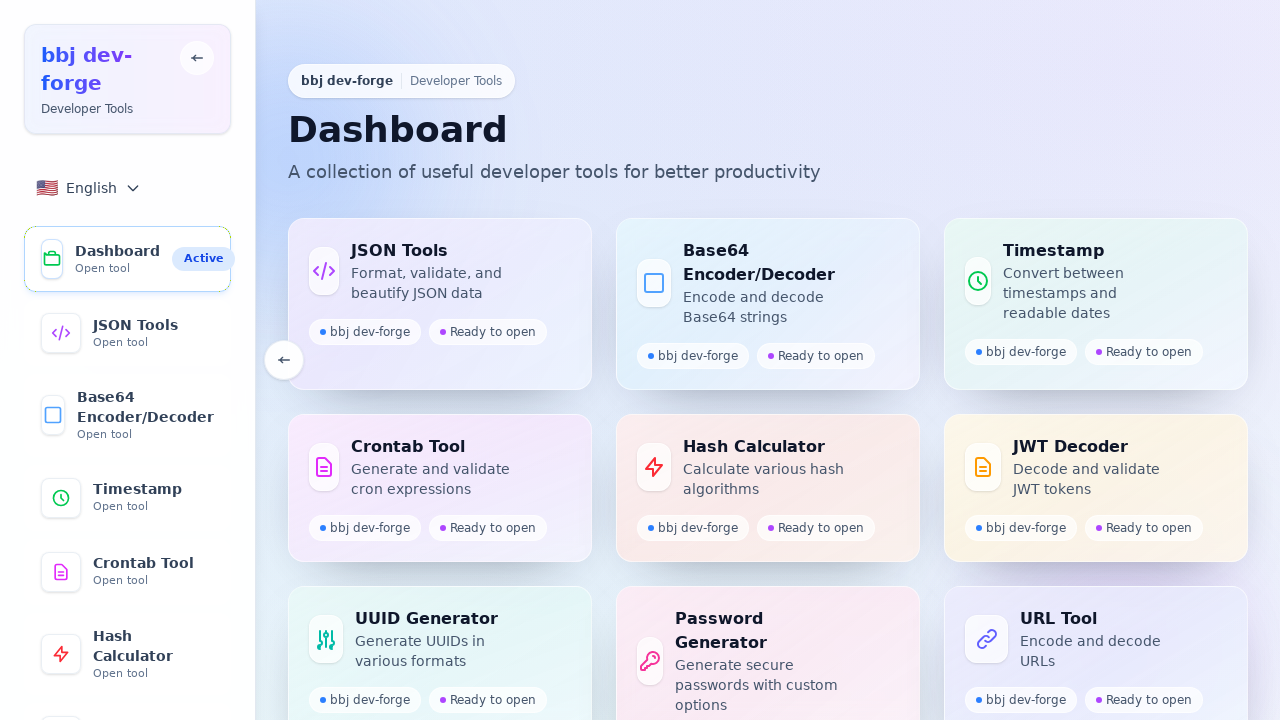

Verified h1 heading exists (count > 0)
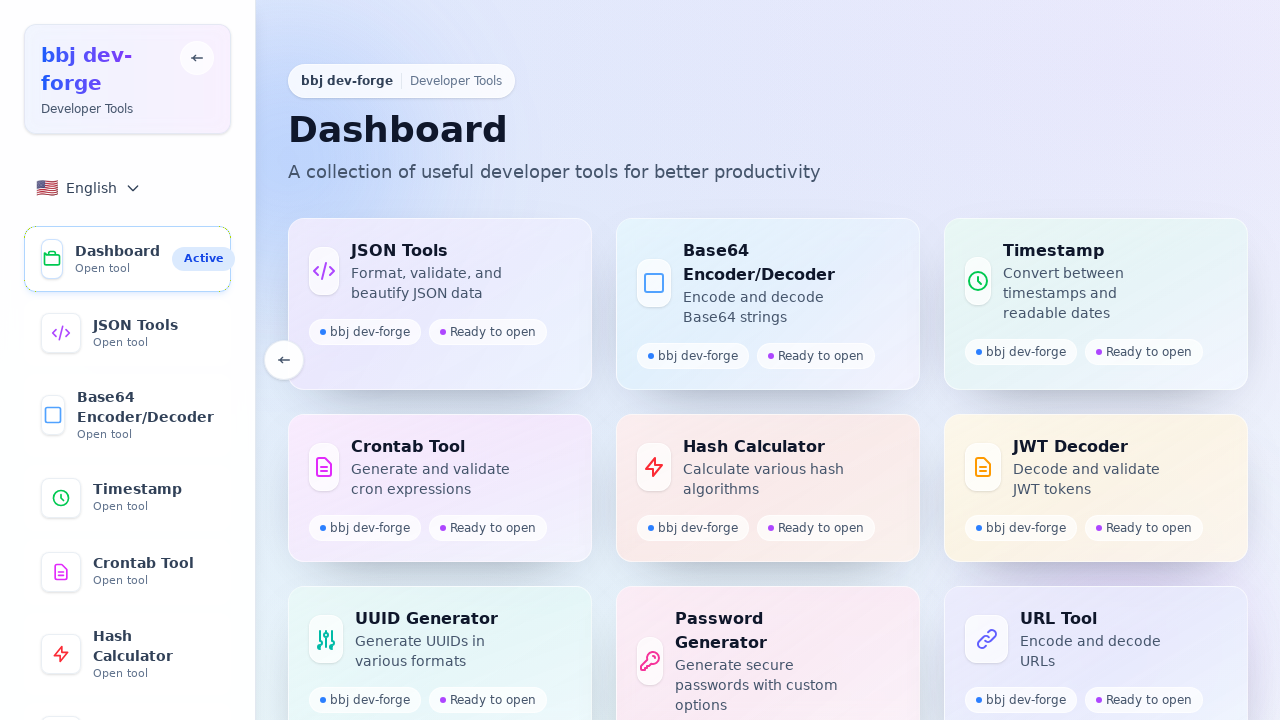

Navigation bar became visible
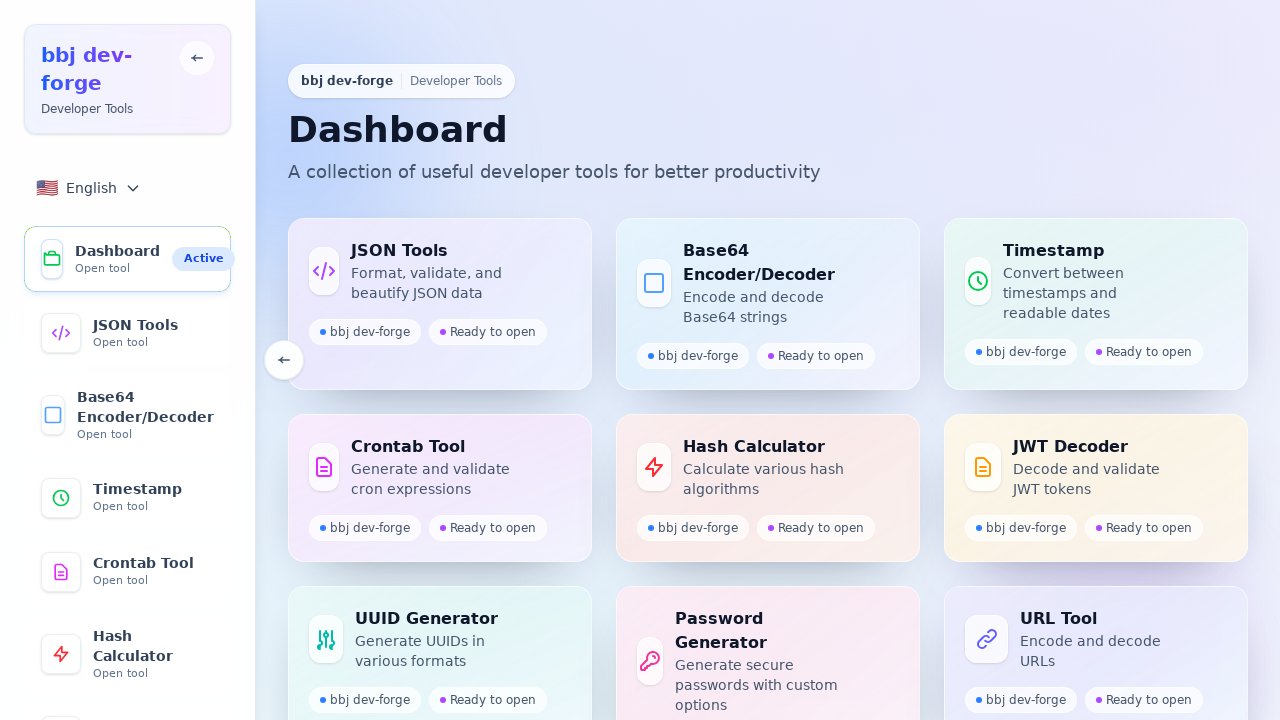

JSON Tools link in navigation became visible
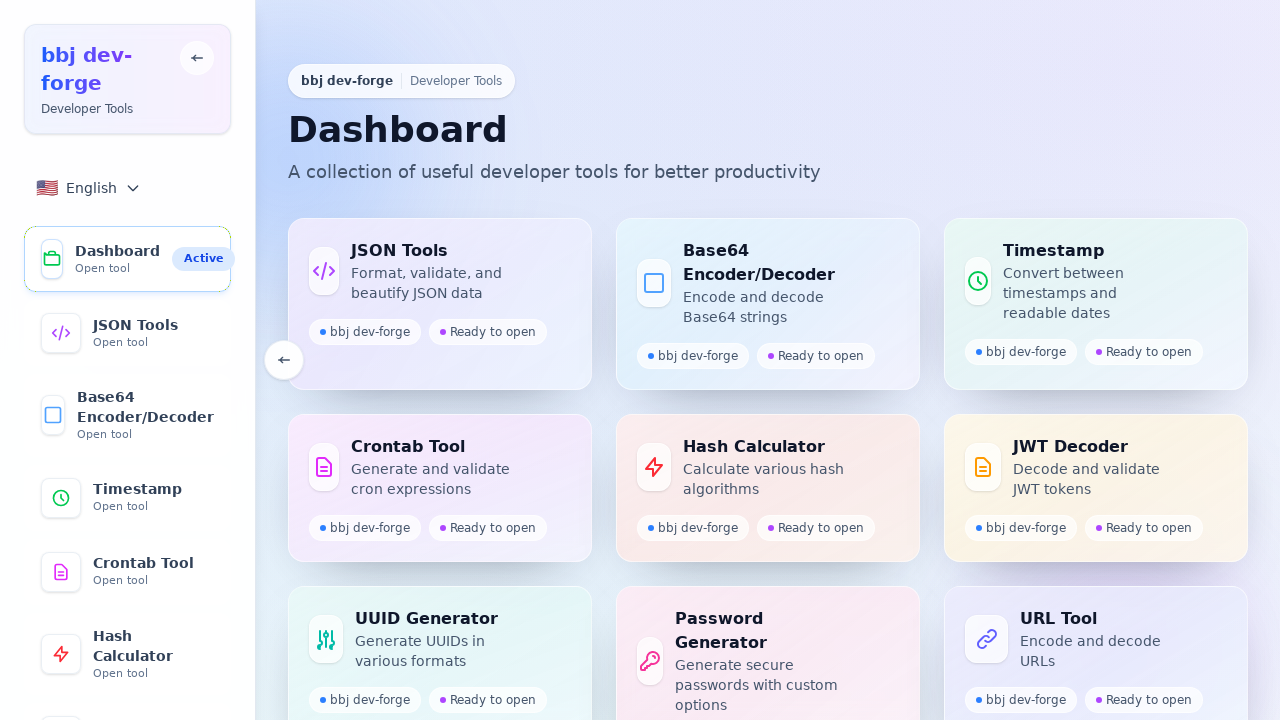

Clicked on navigation bar at (128, 360) on nav
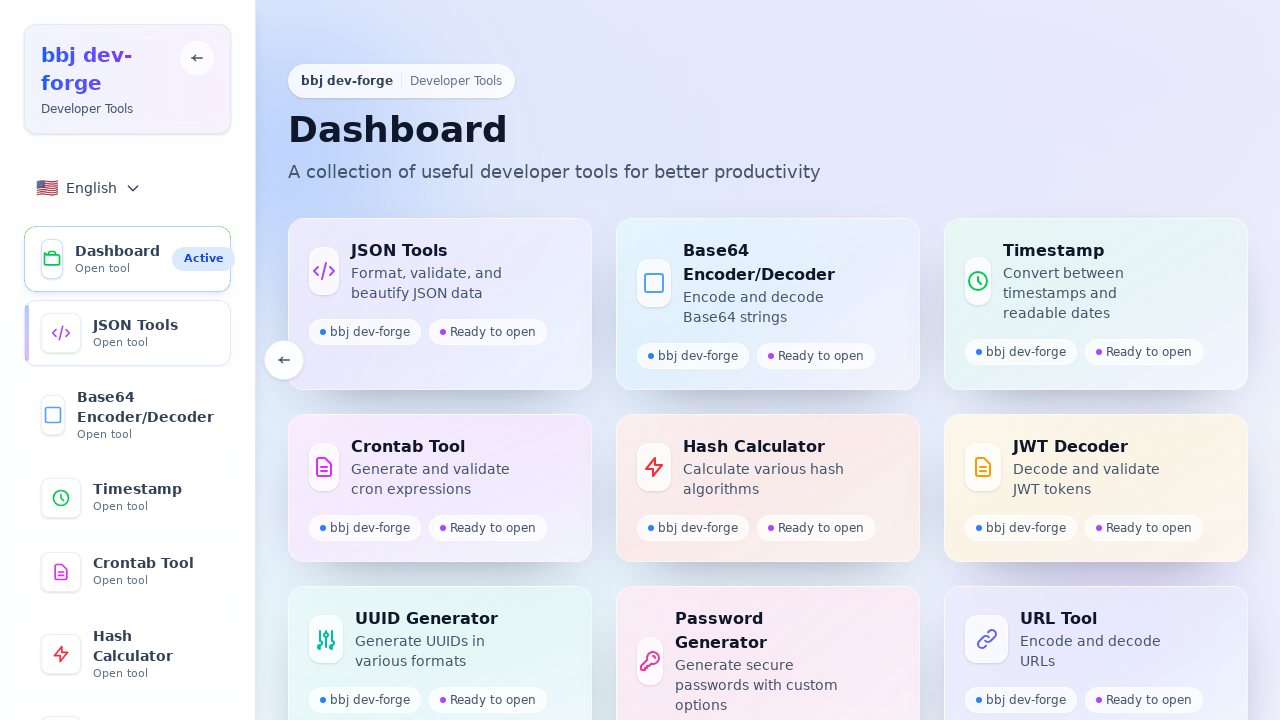

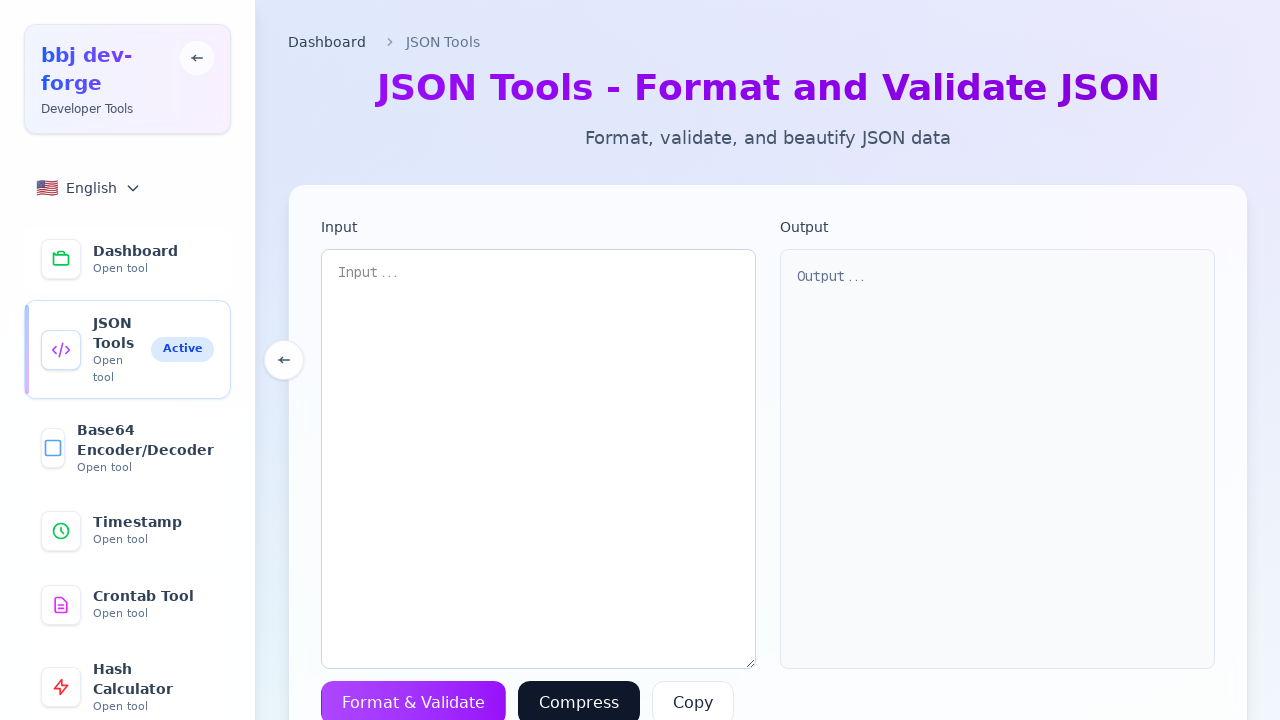